Tests the Python.org website search functionality by searching for "pycon" and verifying results appear

Starting URL: http://www.python.org

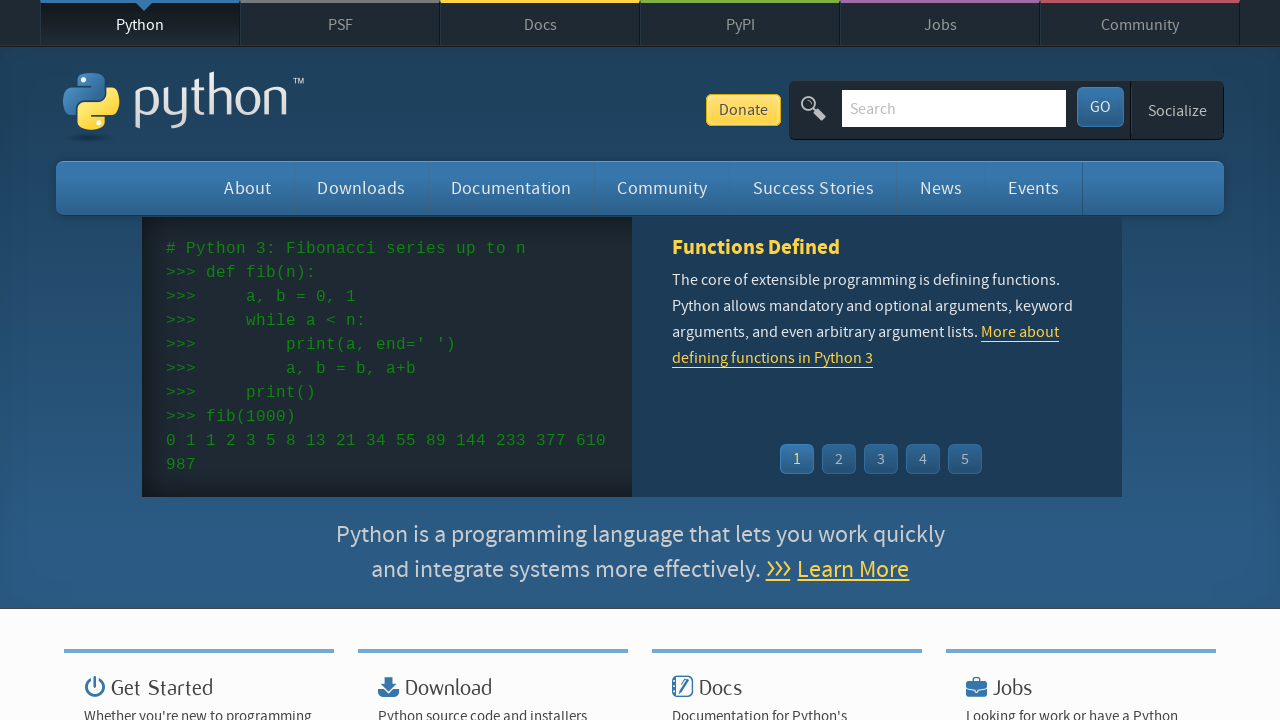

Verified page title contains 'Python'
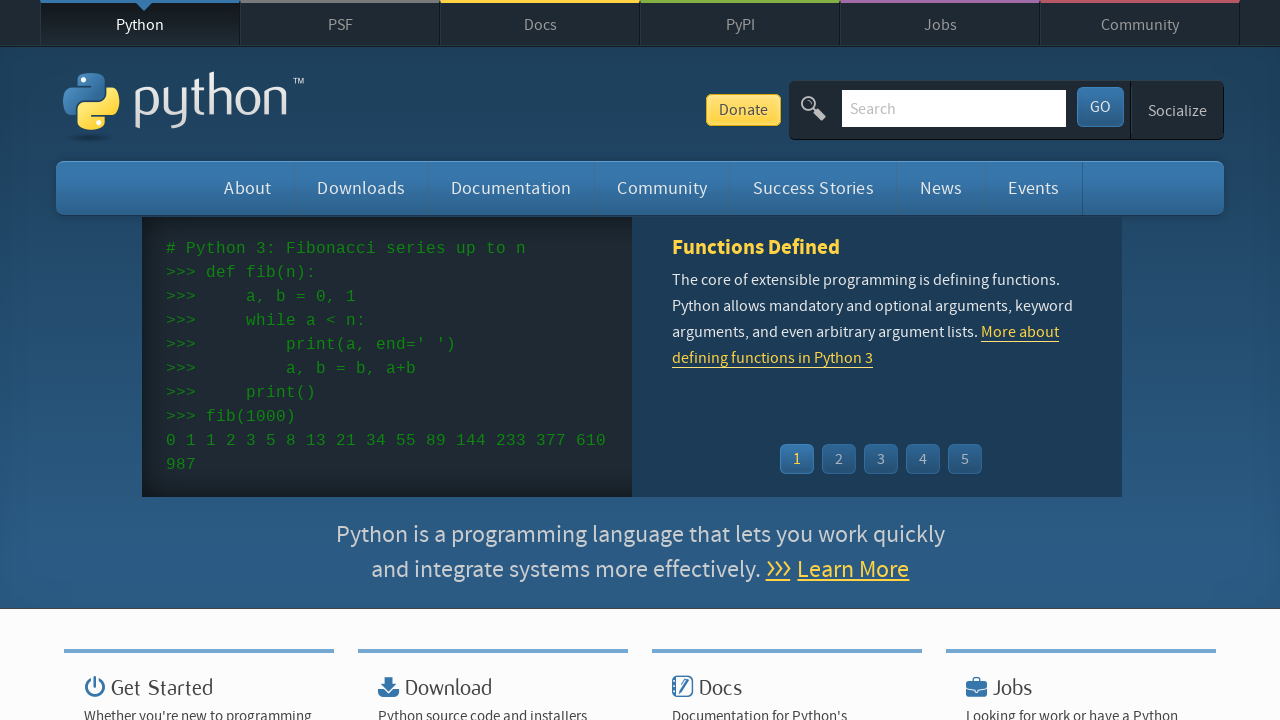

Filled search box with 'pycon' on input[name='q']
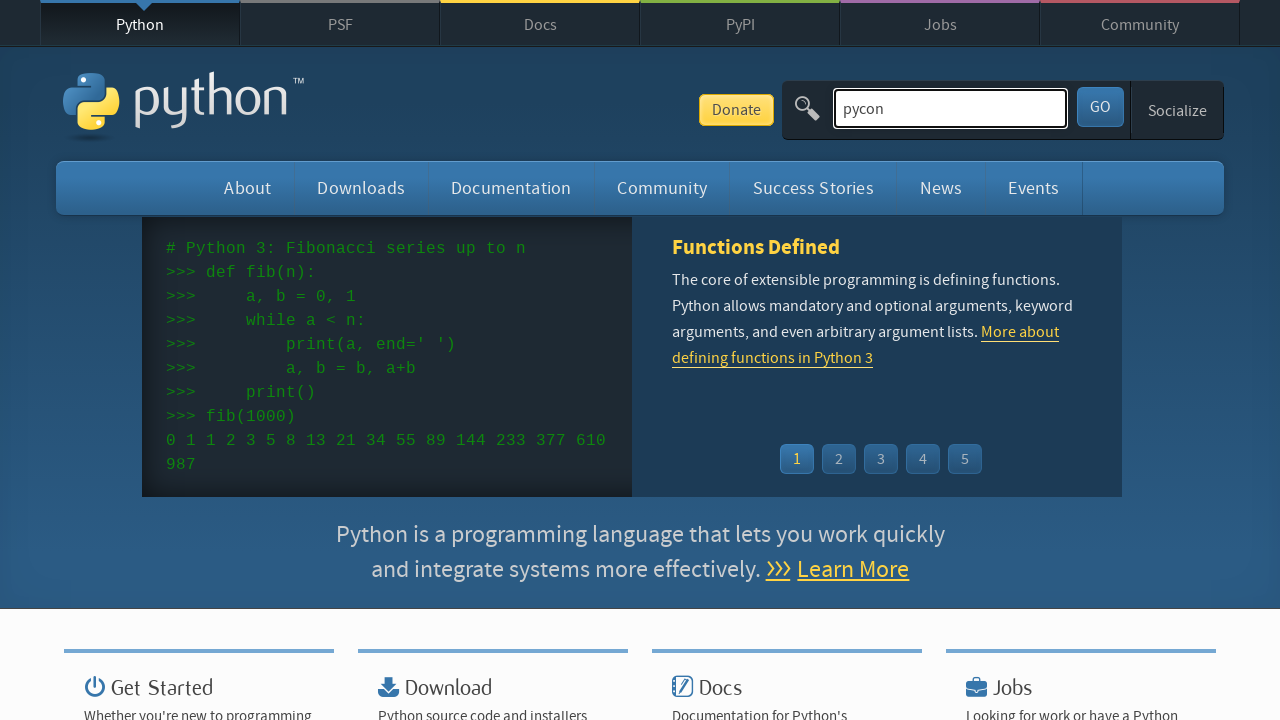

Pressed Enter to submit search query on input[name='q']
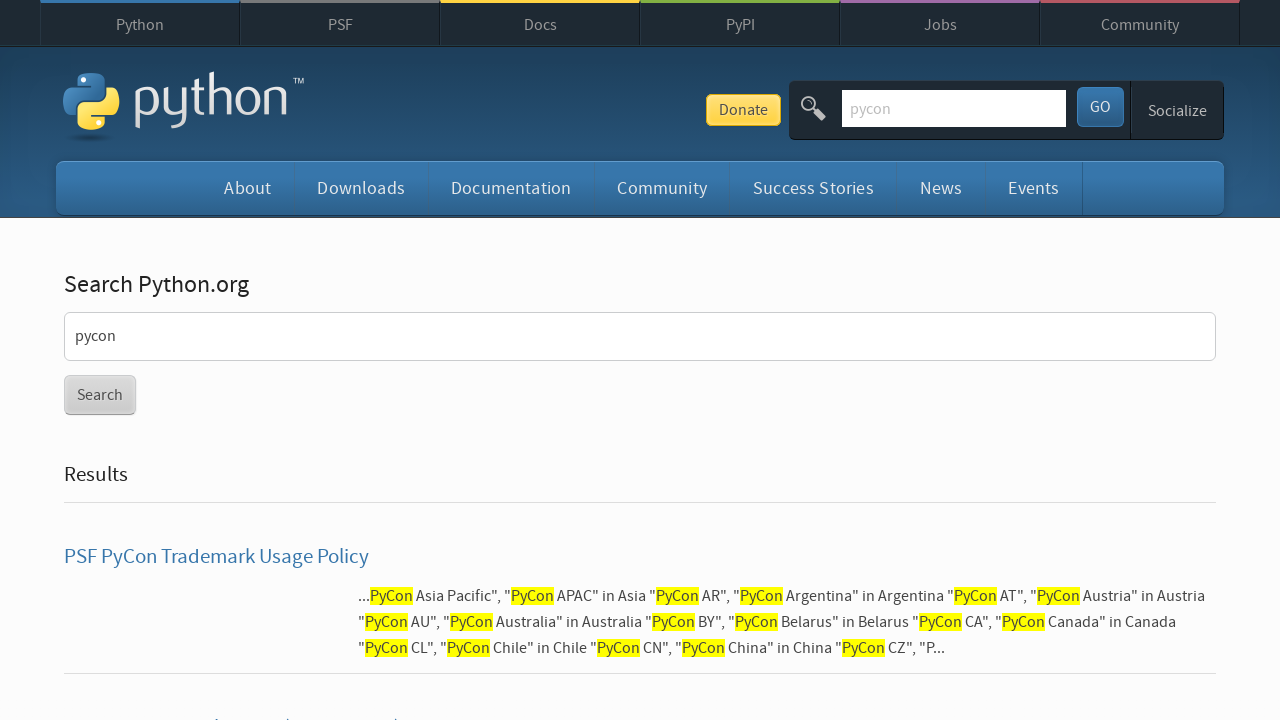

Waited for network idle to confirm page load complete
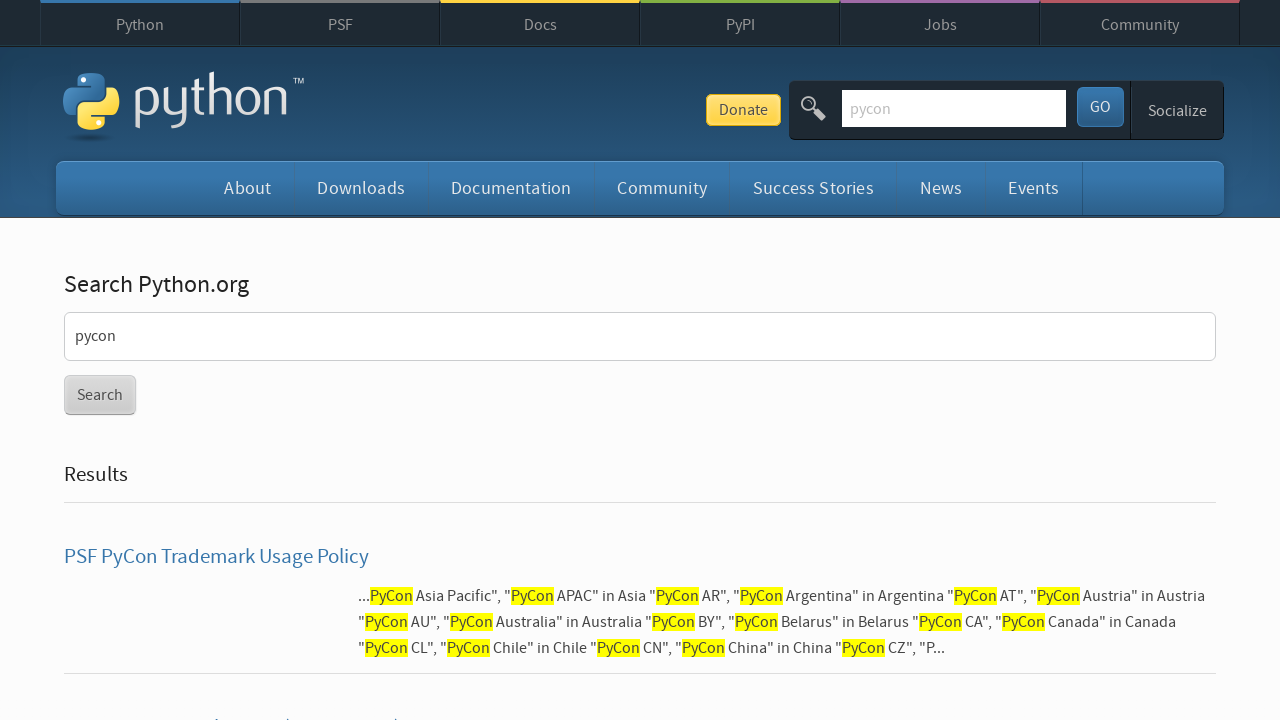

Verified search results exist and no 'No results found' message displayed
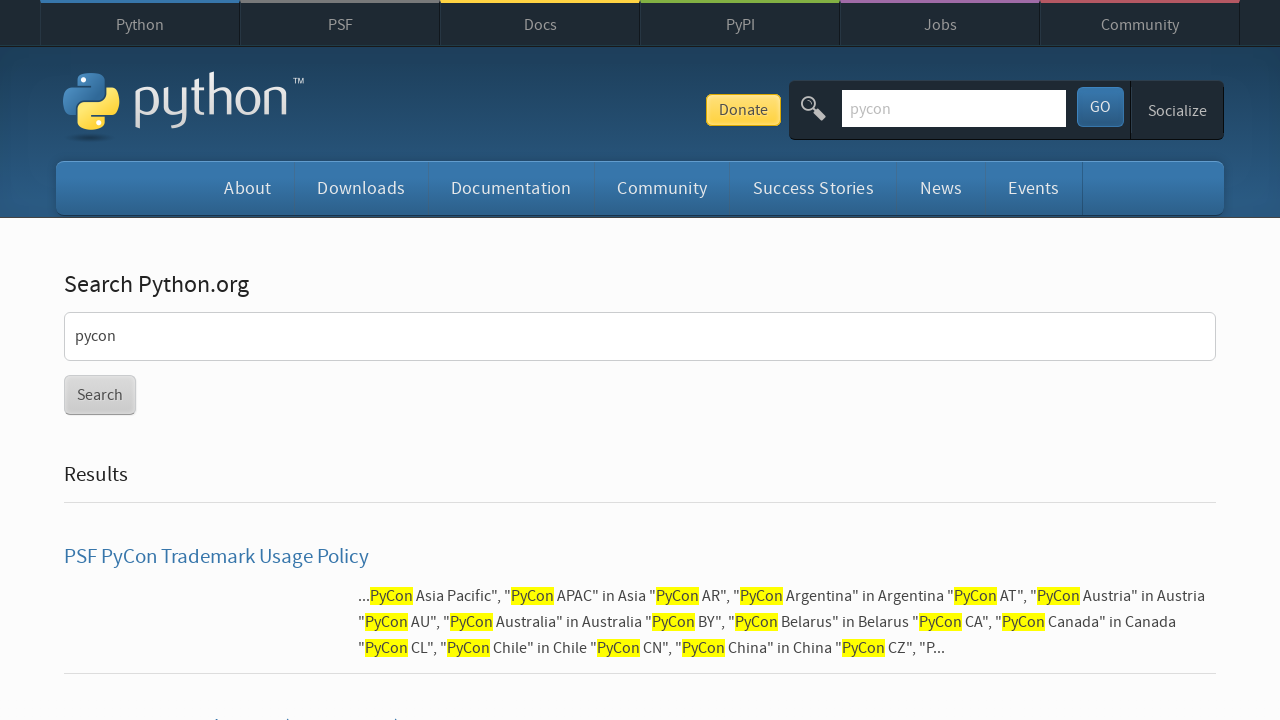

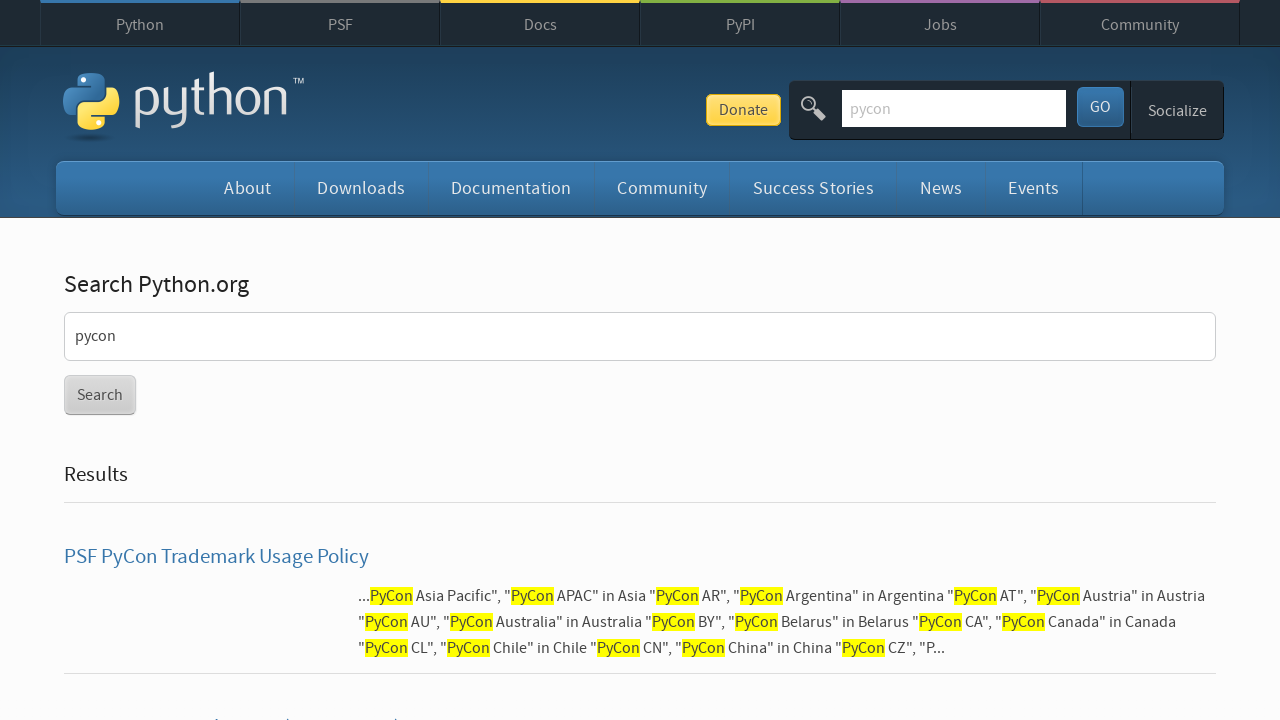